Tests that the currently active filter link is highlighted with the selected class.

Starting URL: https://demo.playwright.dev/todomvc

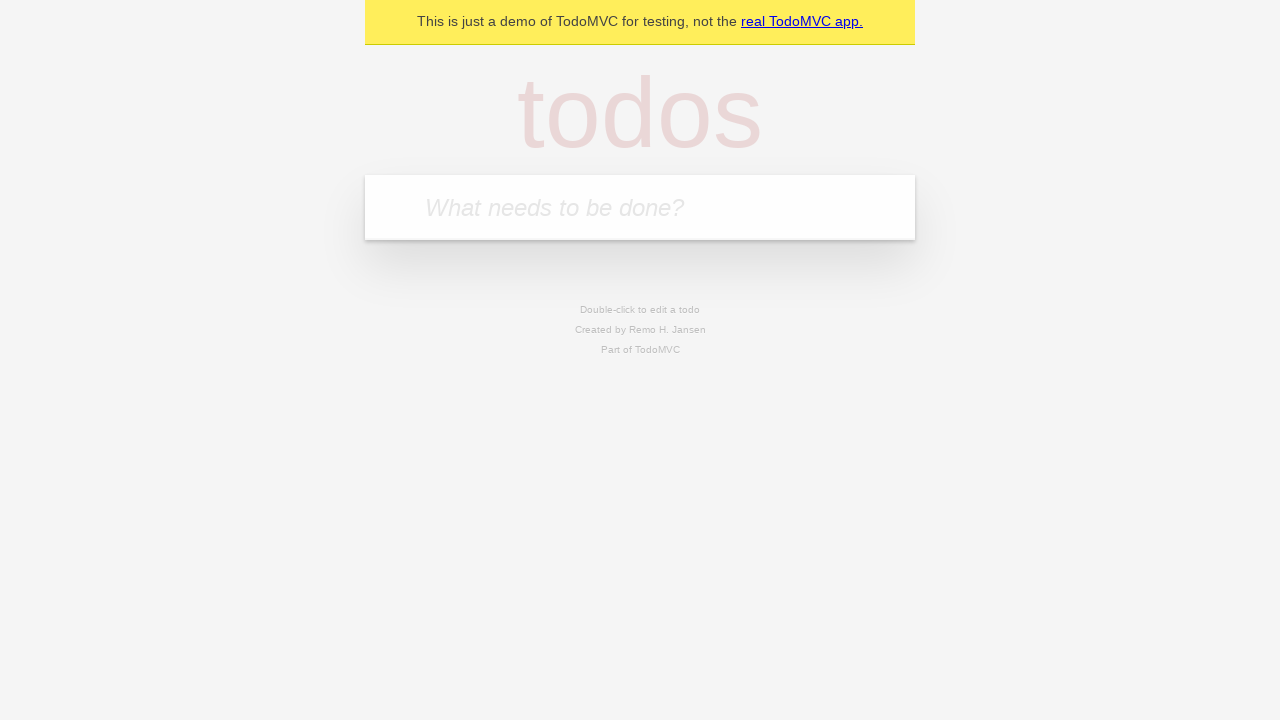

Filled todo input with 'buy some cheese' on internal:attr=[placeholder="What needs to be done?"i]
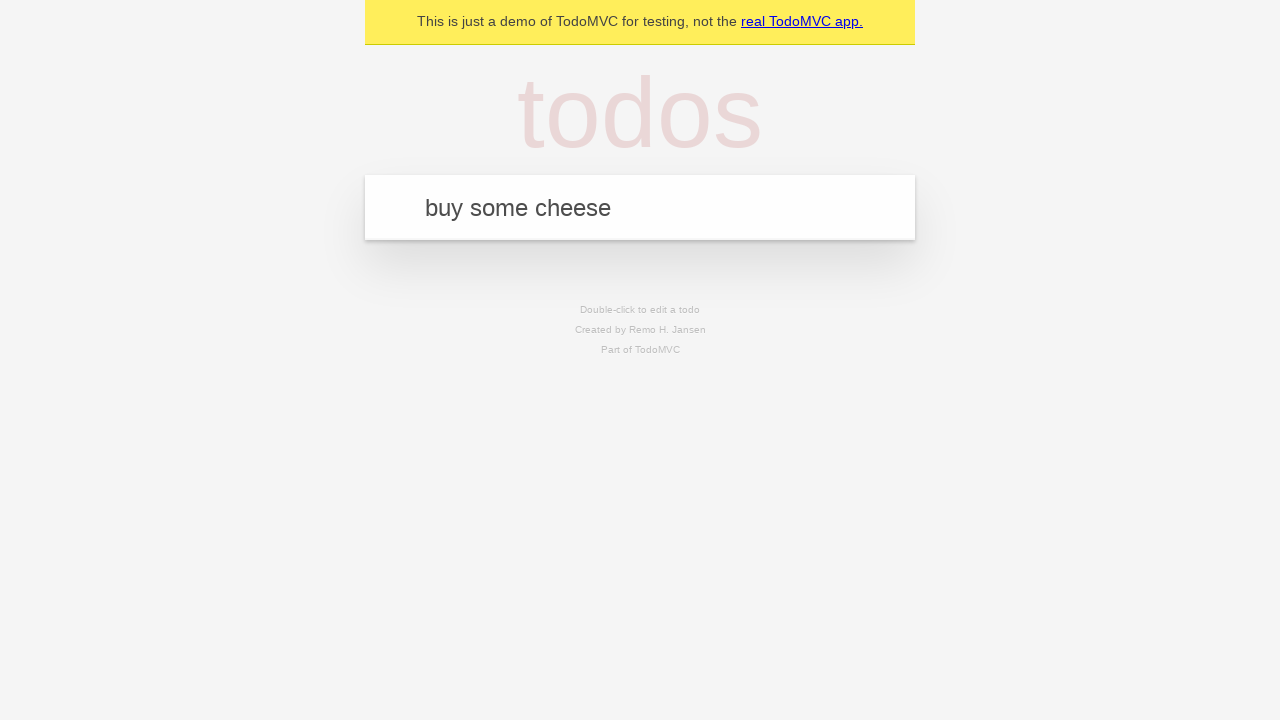

Pressed Enter to add first todo on internal:attr=[placeholder="What needs to be done?"i]
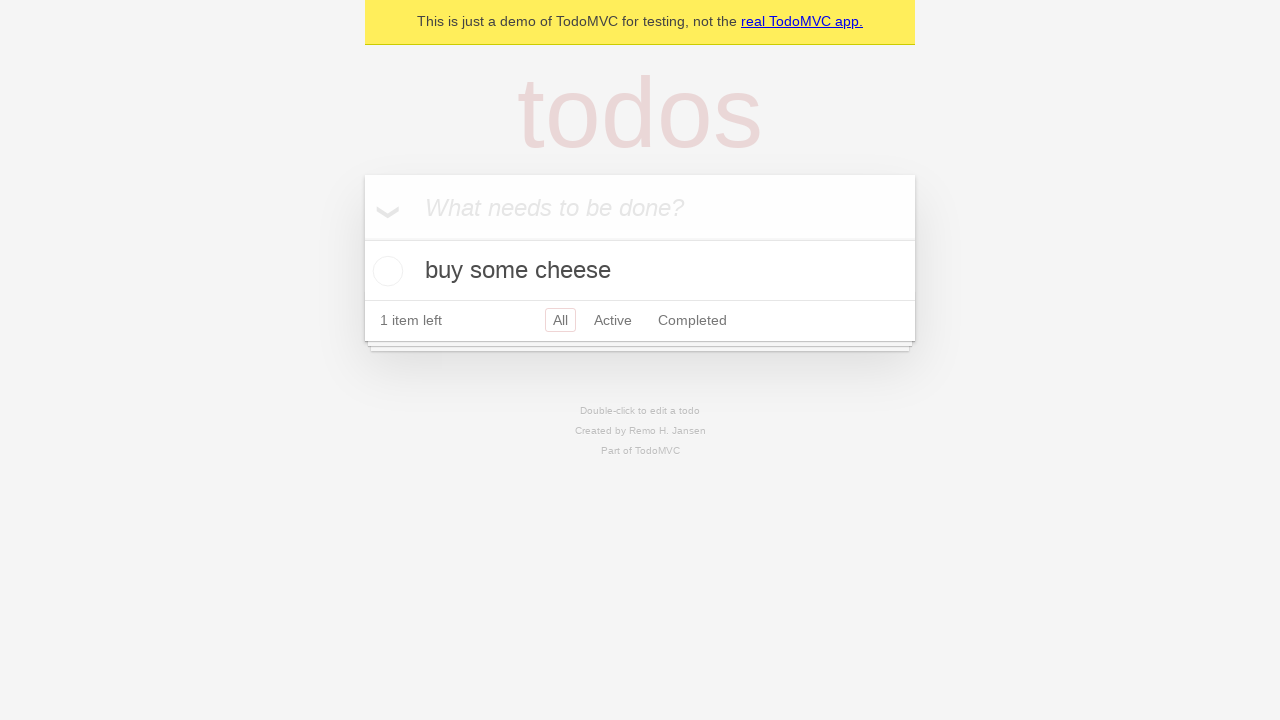

Filled todo input with 'feed the cat' on internal:attr=[placeholder="What needs to be done?"i]
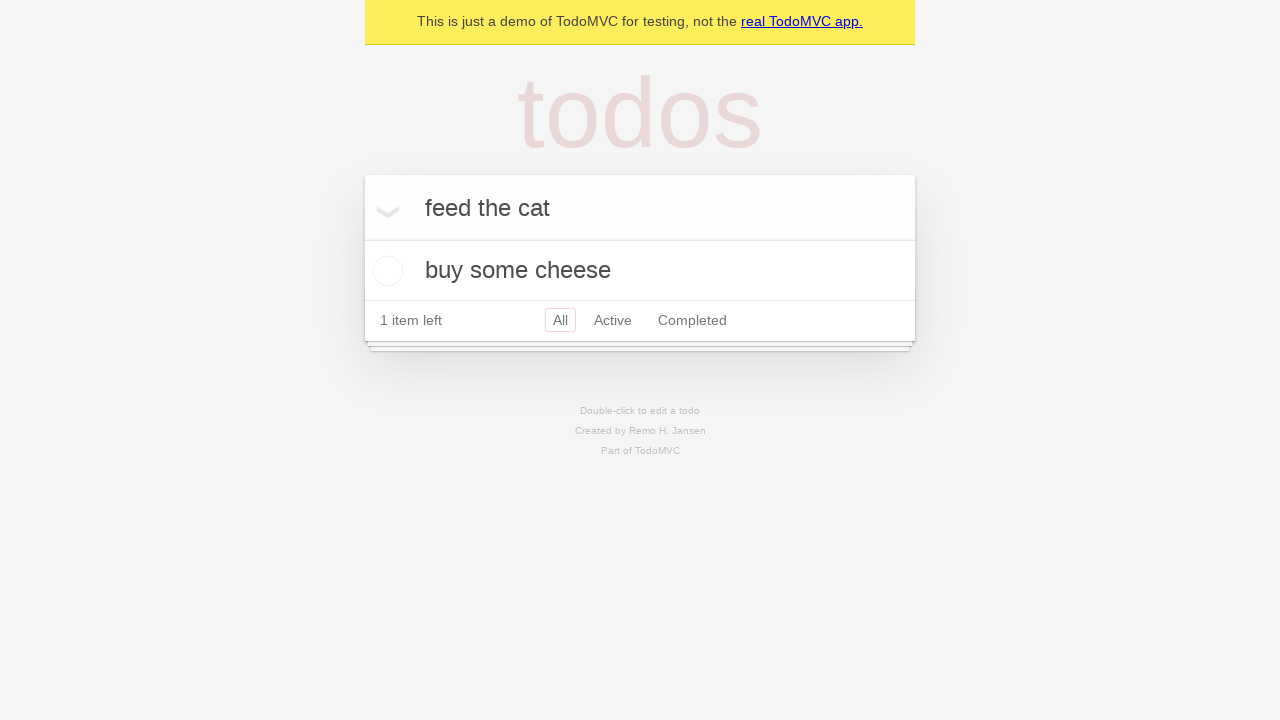

Pressed Enter to add second todo on internal:attr=[placeholder="What needs to be done?"i]
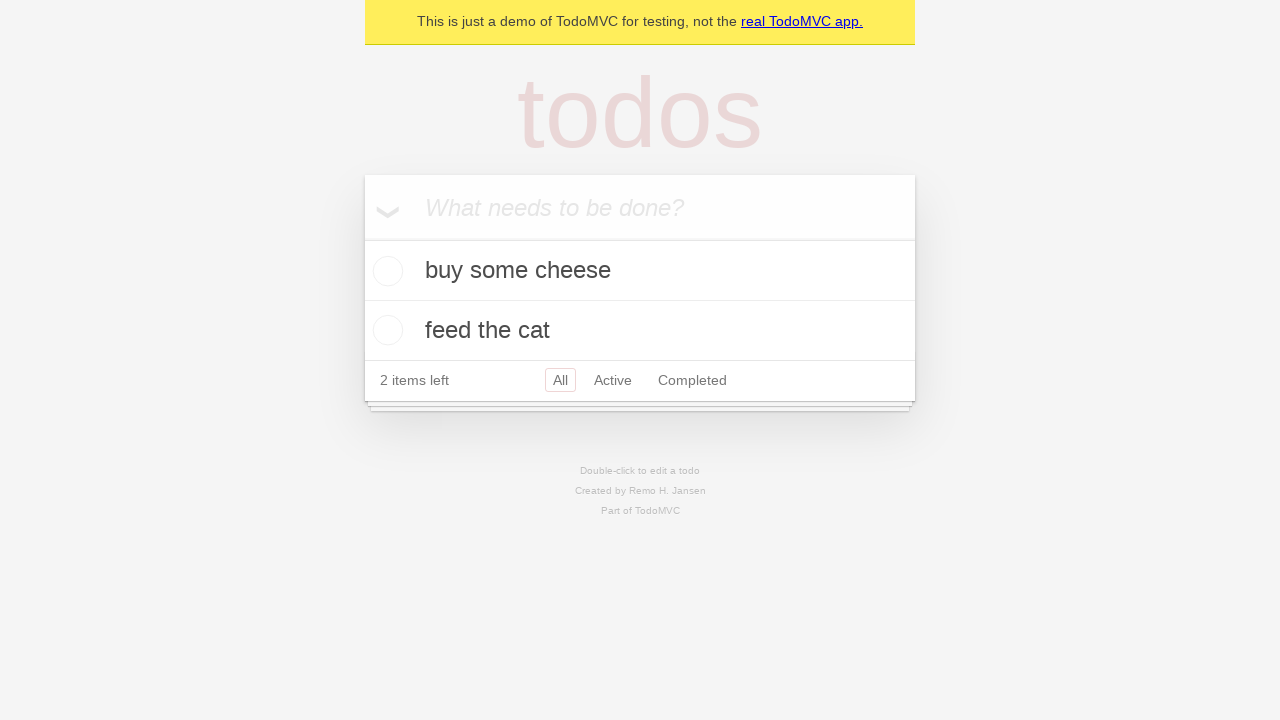

Filled todo input with 'book a doctors appointment' on internal:attr=[placeholder="What needs to be done?"i]
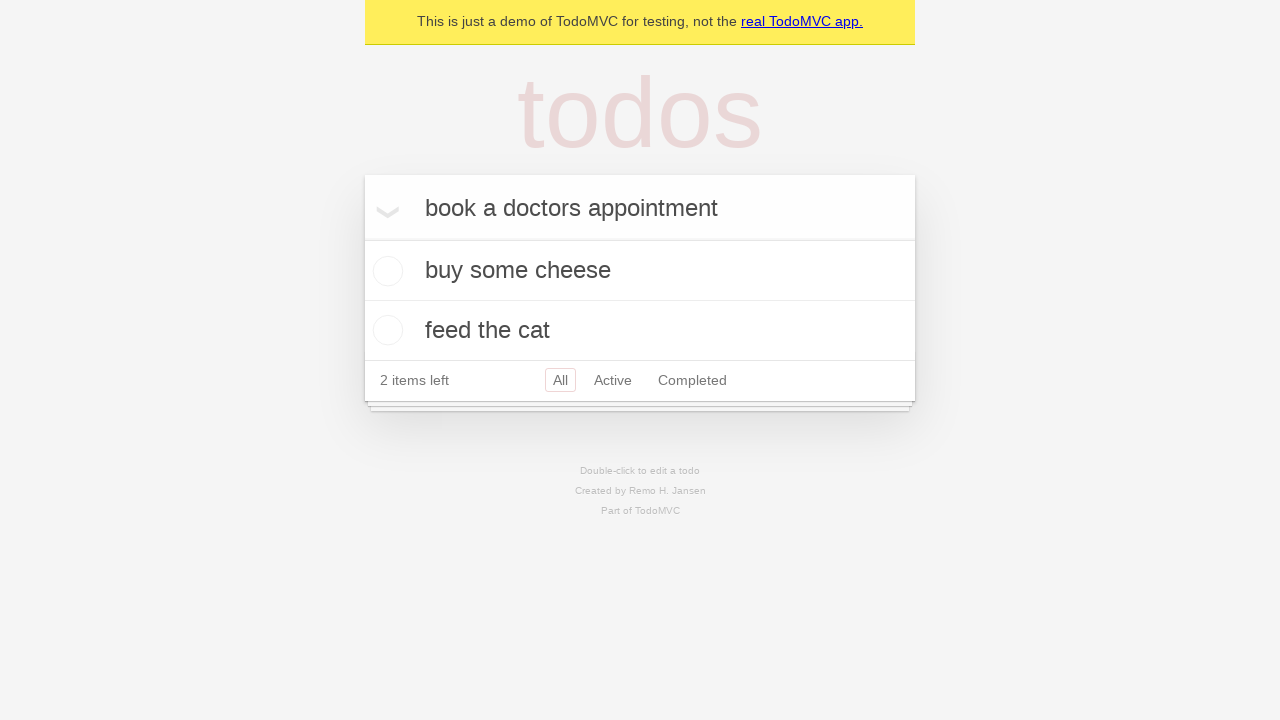

Pressed Enter to add third todo on internal:attr=[placeholder="What needs to be done?"i]
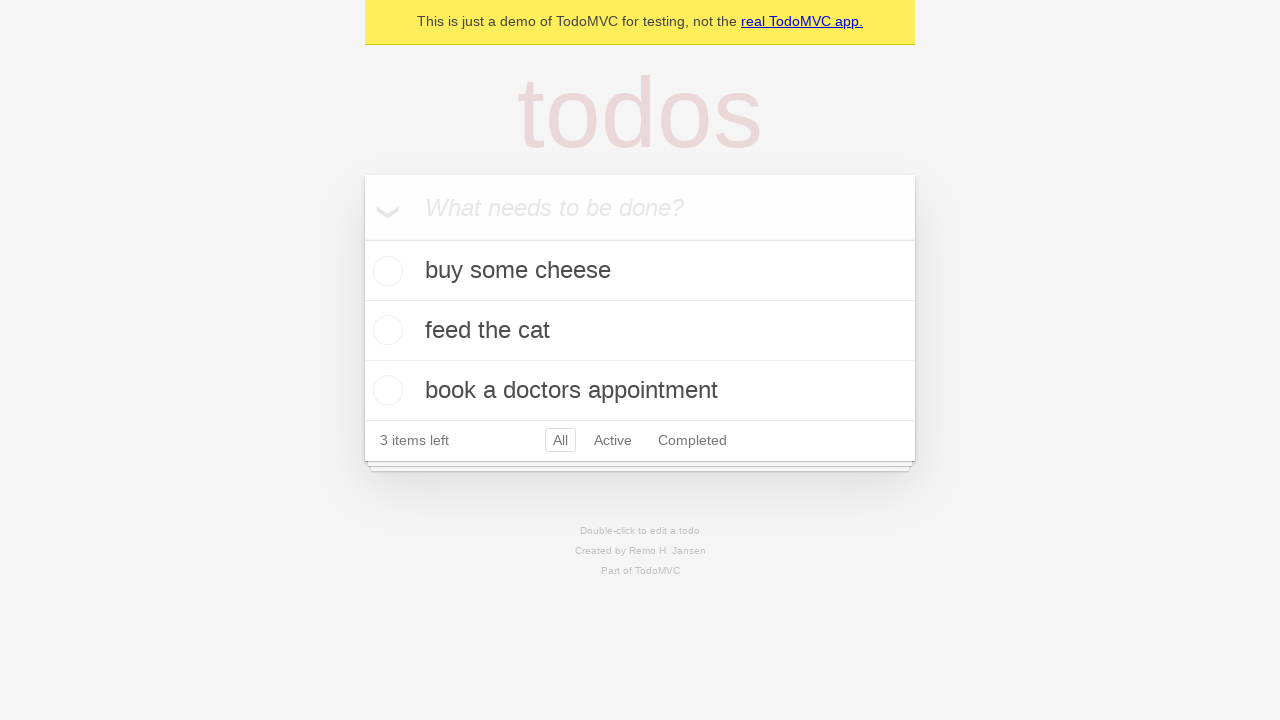

Clicked Active filter link at (613, 440) on internal:role=link[name="Active"i]
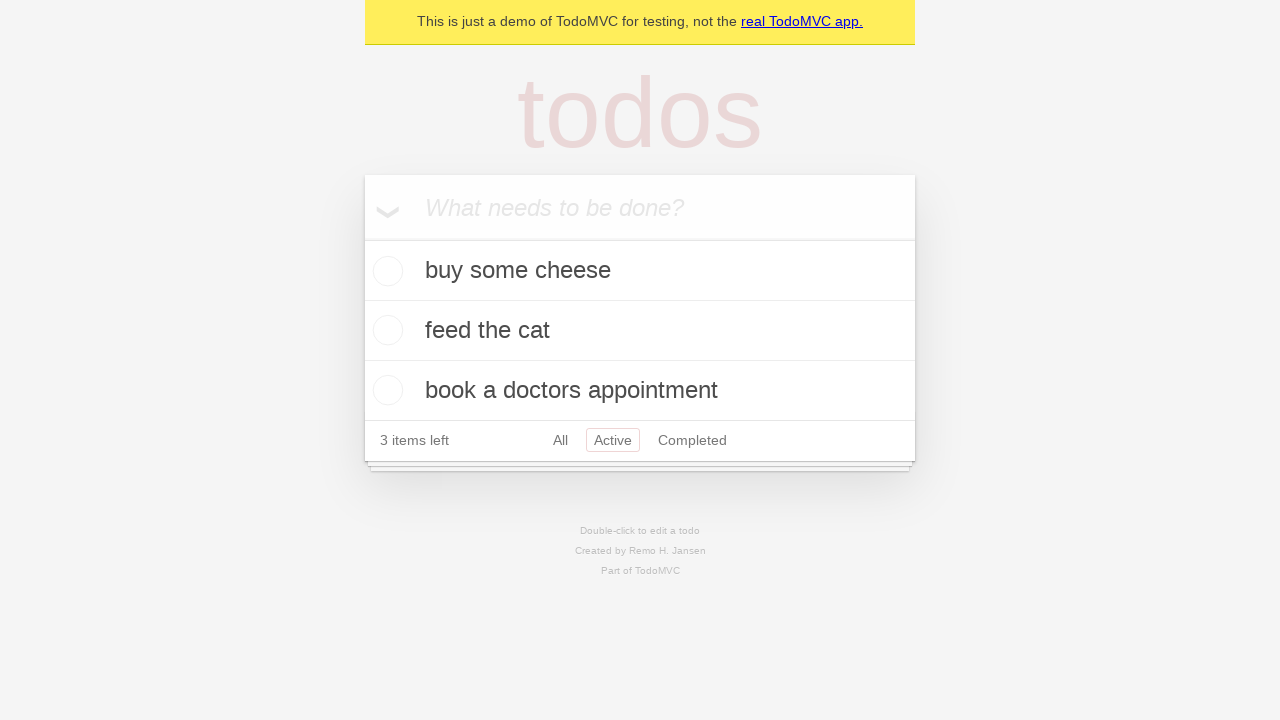

Clicked Completed filter link to verify it highlights as selected at (692, 440) on internal:role=link[name="Completed"i]
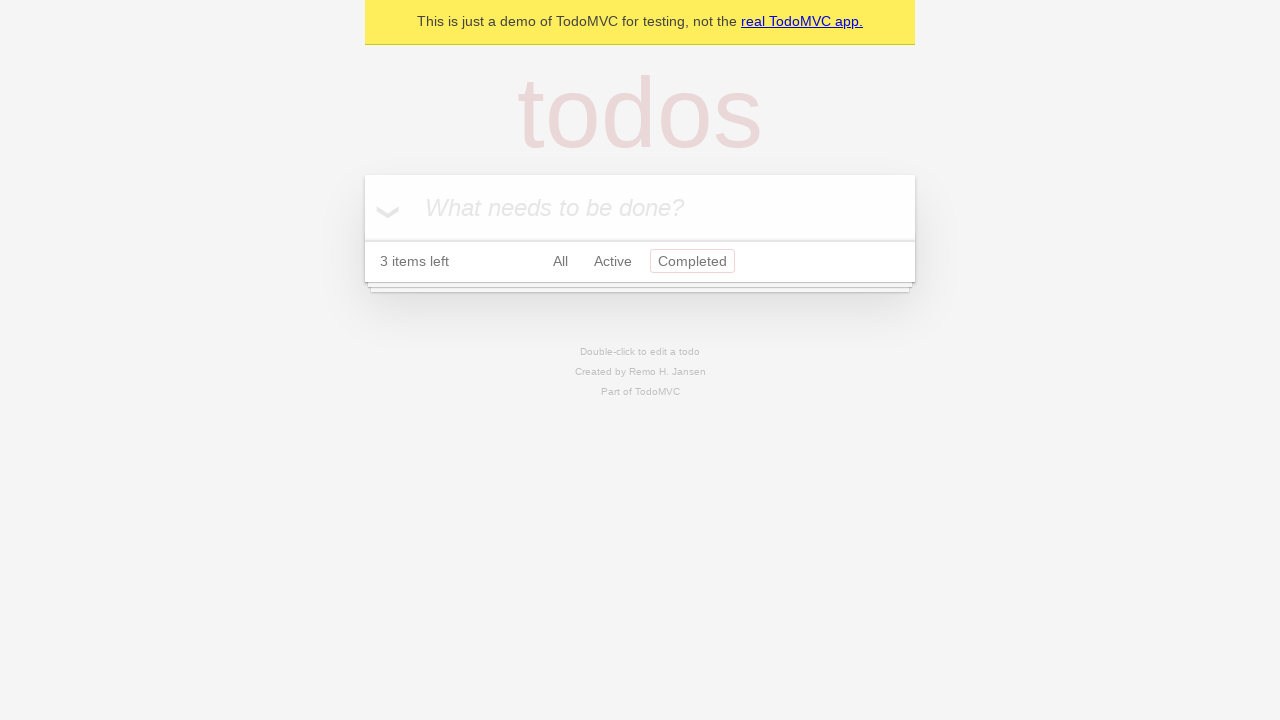

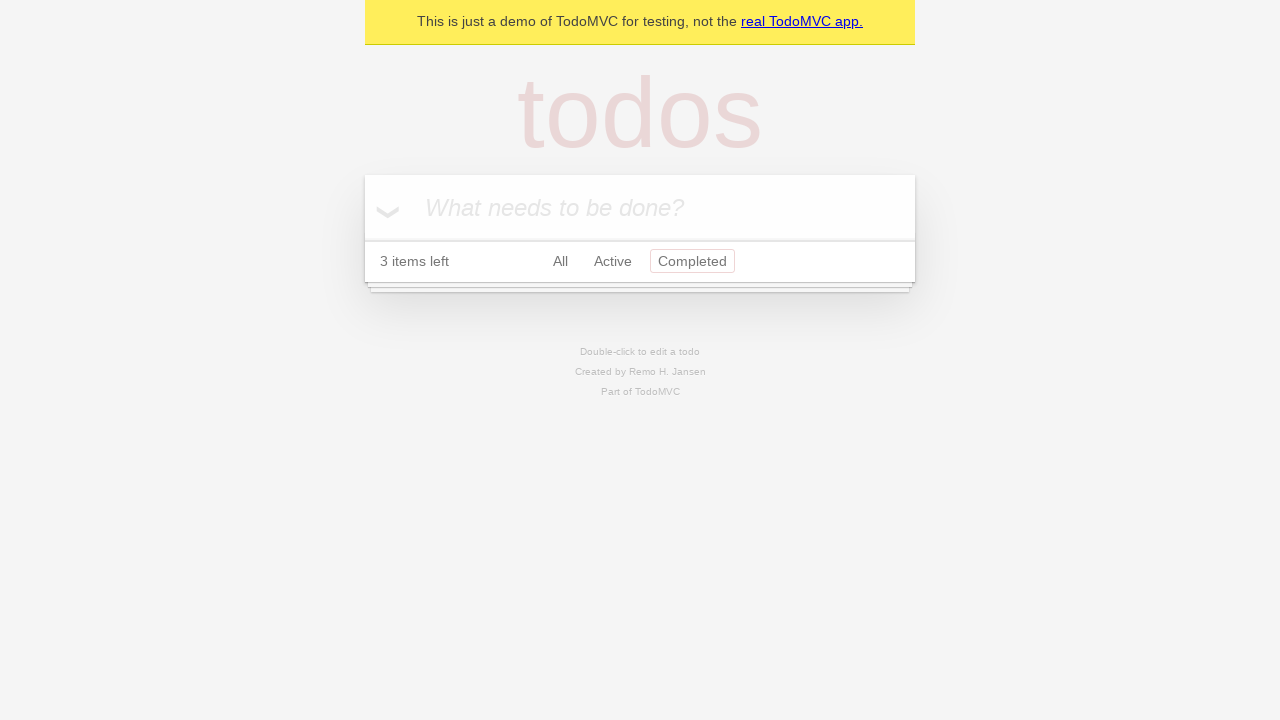